Tests navigation by clicking on a link to the homepage and verifying the URL changes correctly.

Starting URL: https://kristinek.github.io/site/examples/actions

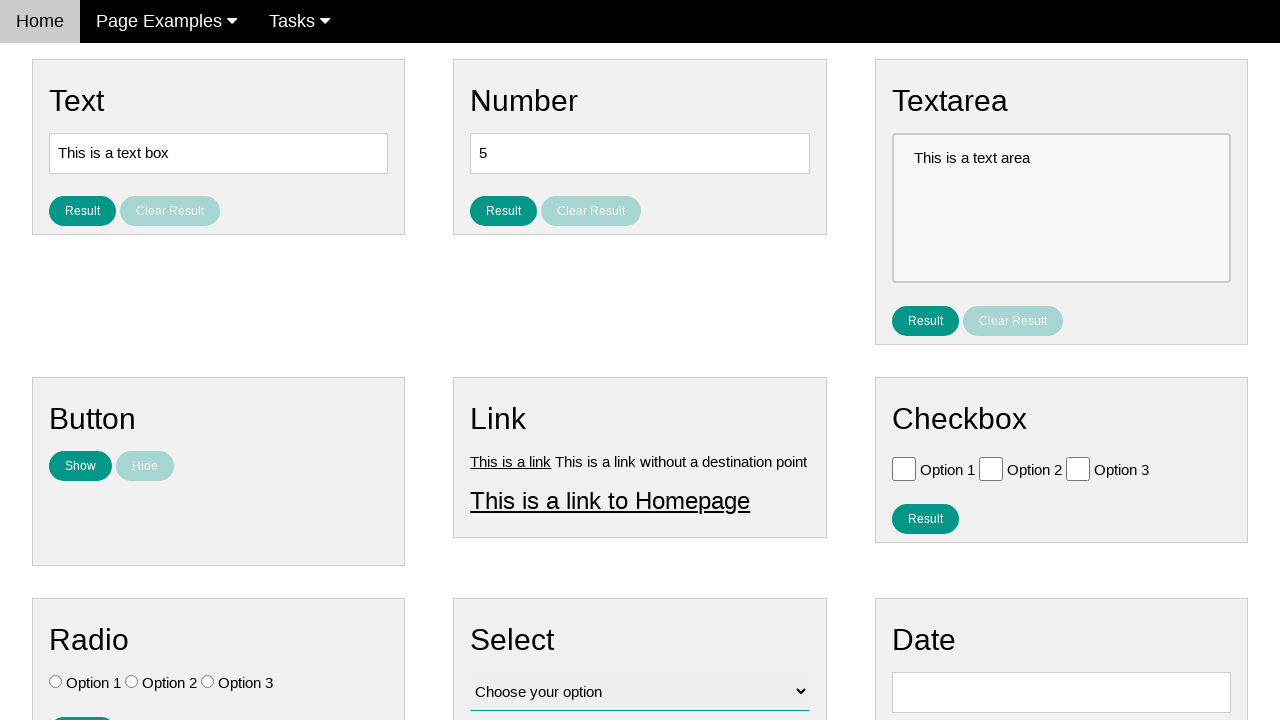

Verified initial URL is the actions page
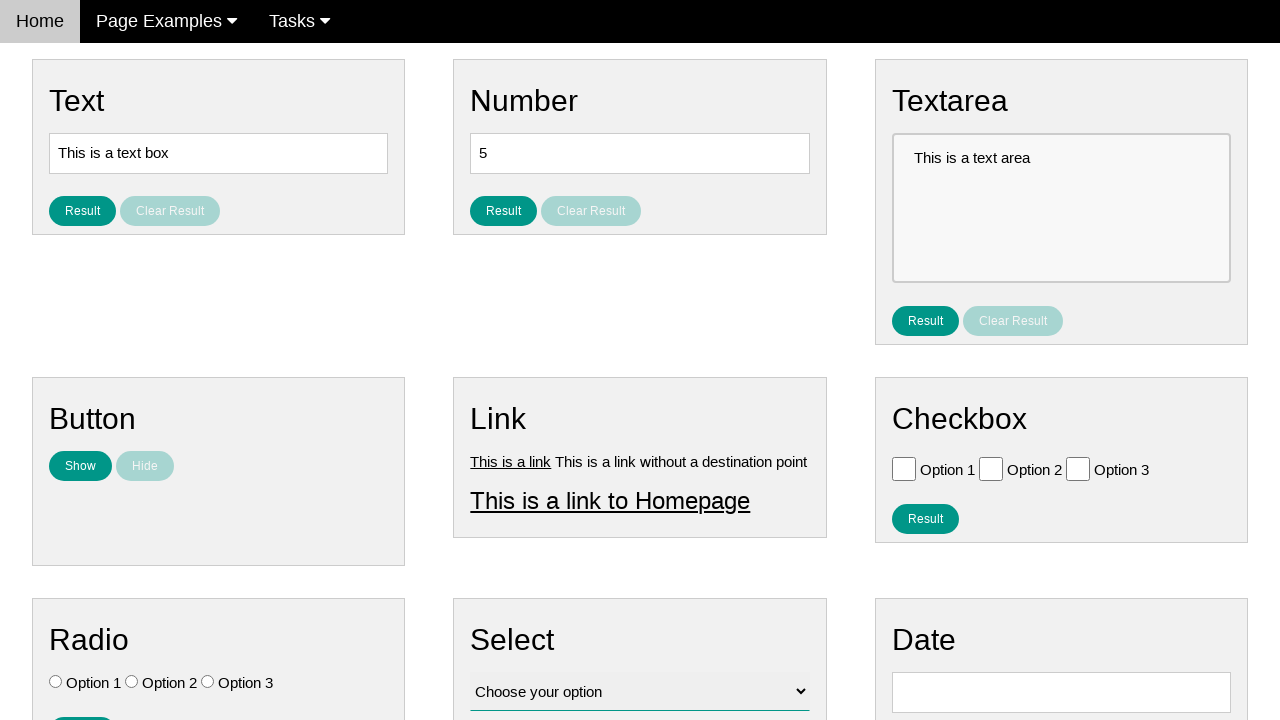

Clicked link to Homepage at (610, 500) on text=This is a link to Homepage
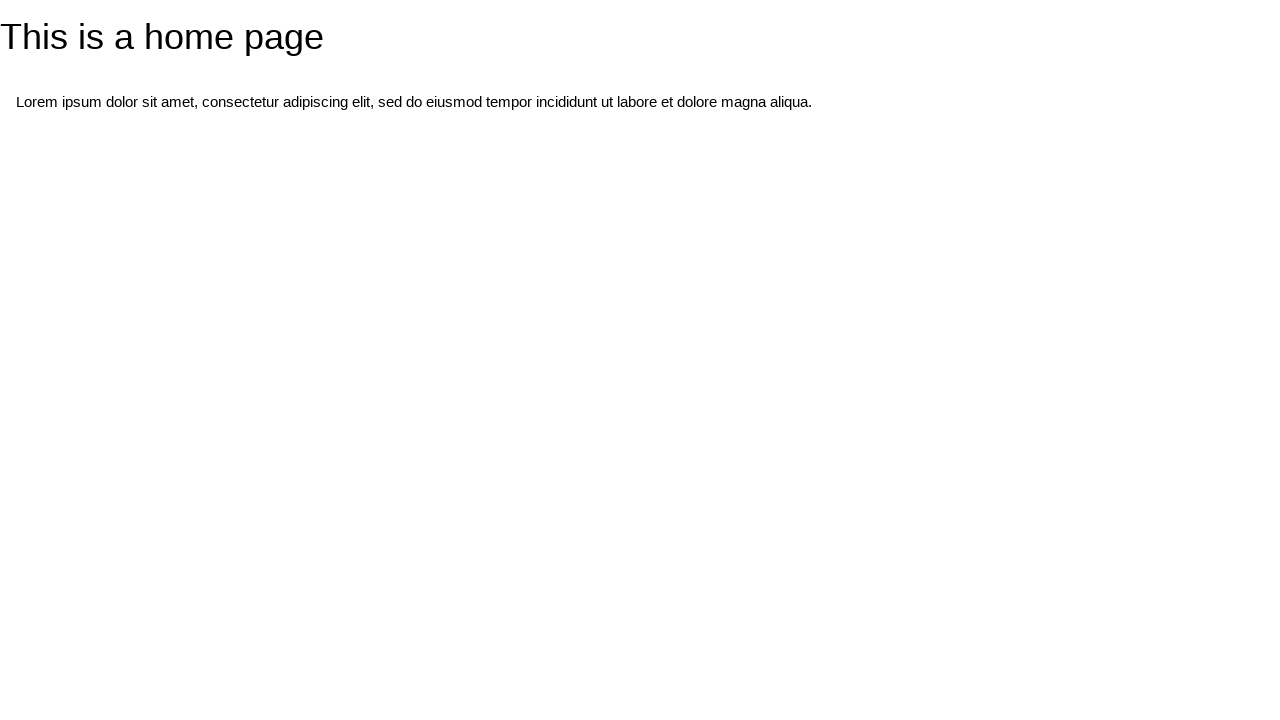

Verified URL is no longer the actions page
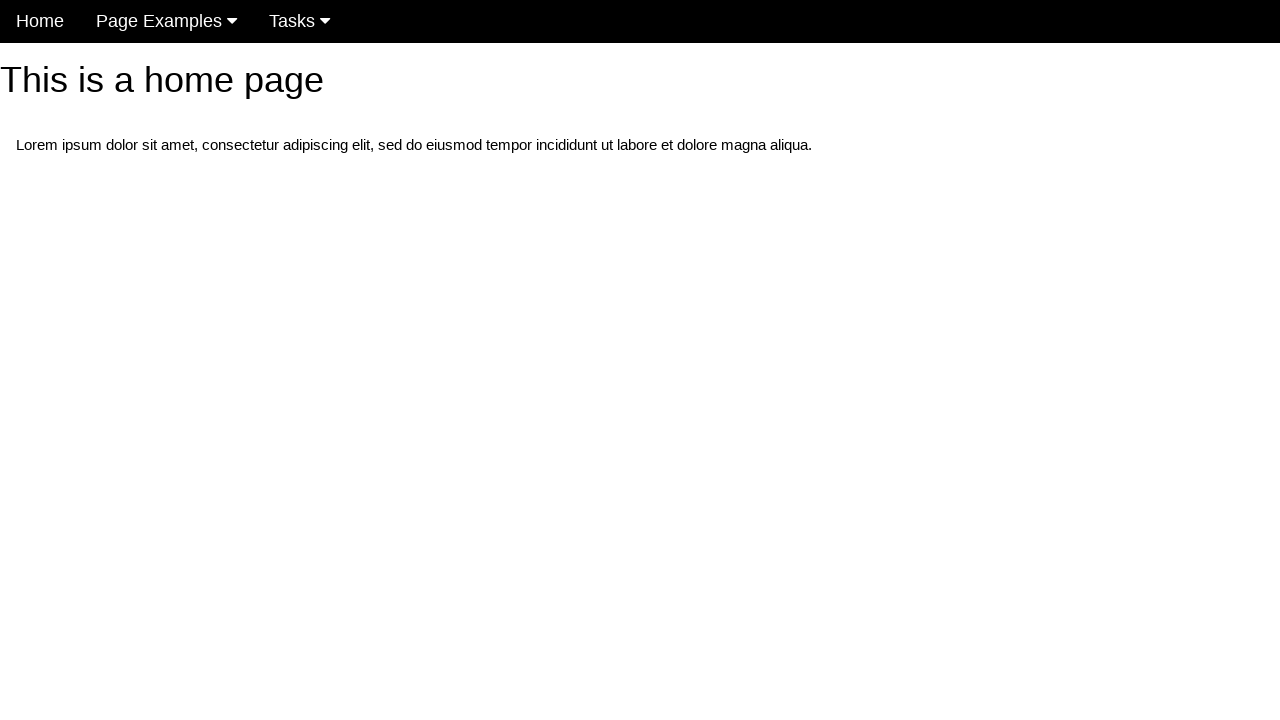

Verified URL changed to the homepage
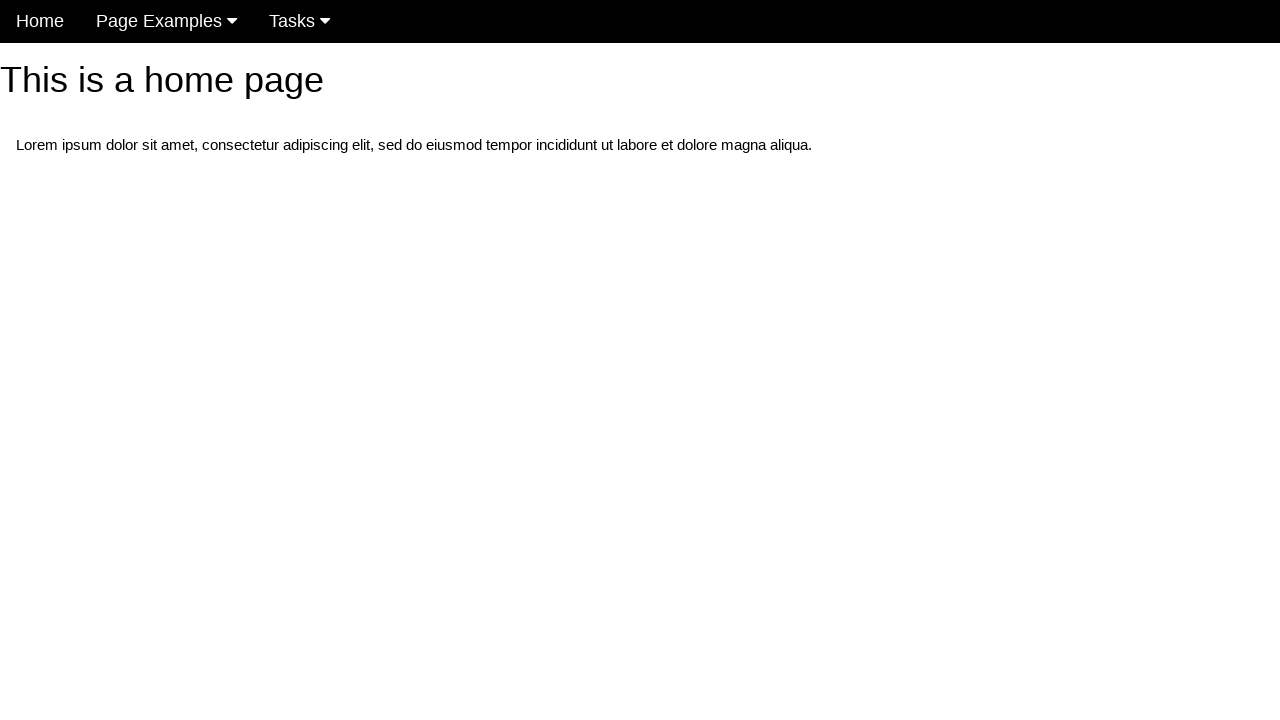

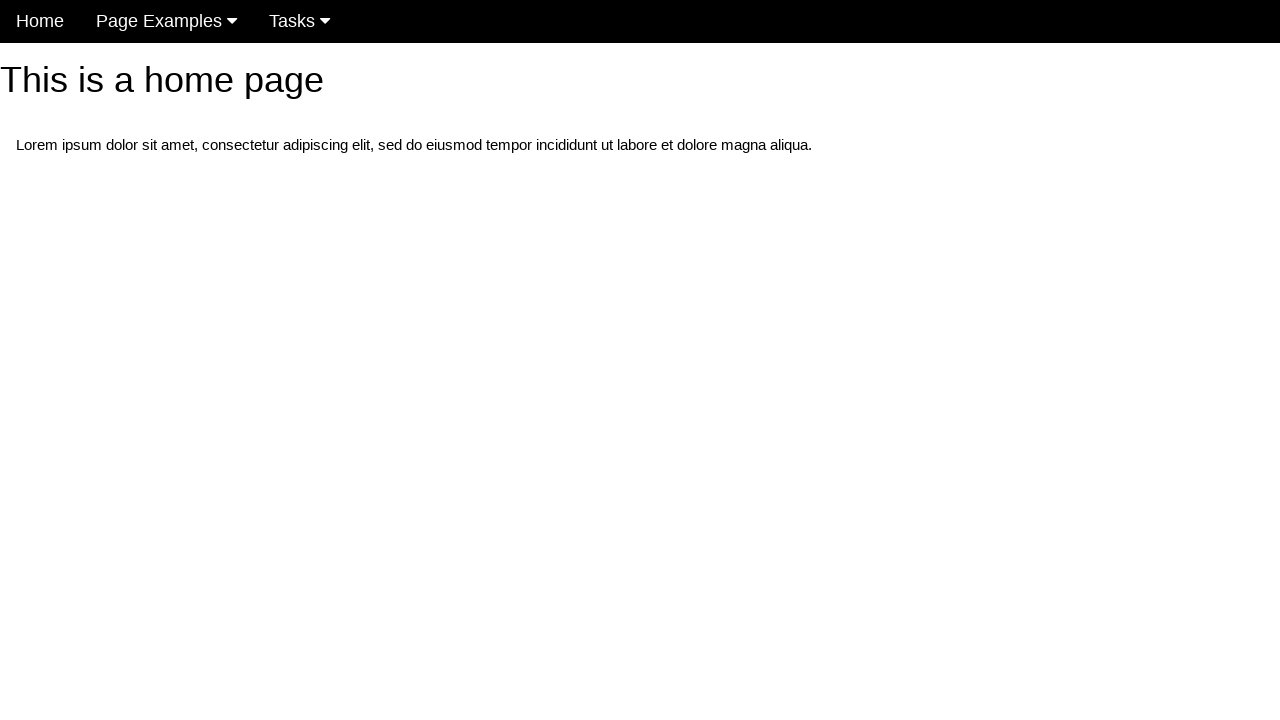